Tests login form validation by entering a password with empty username and verifying the "Username is required" error message appears

Starting URL: https://www.saucedemo.com/

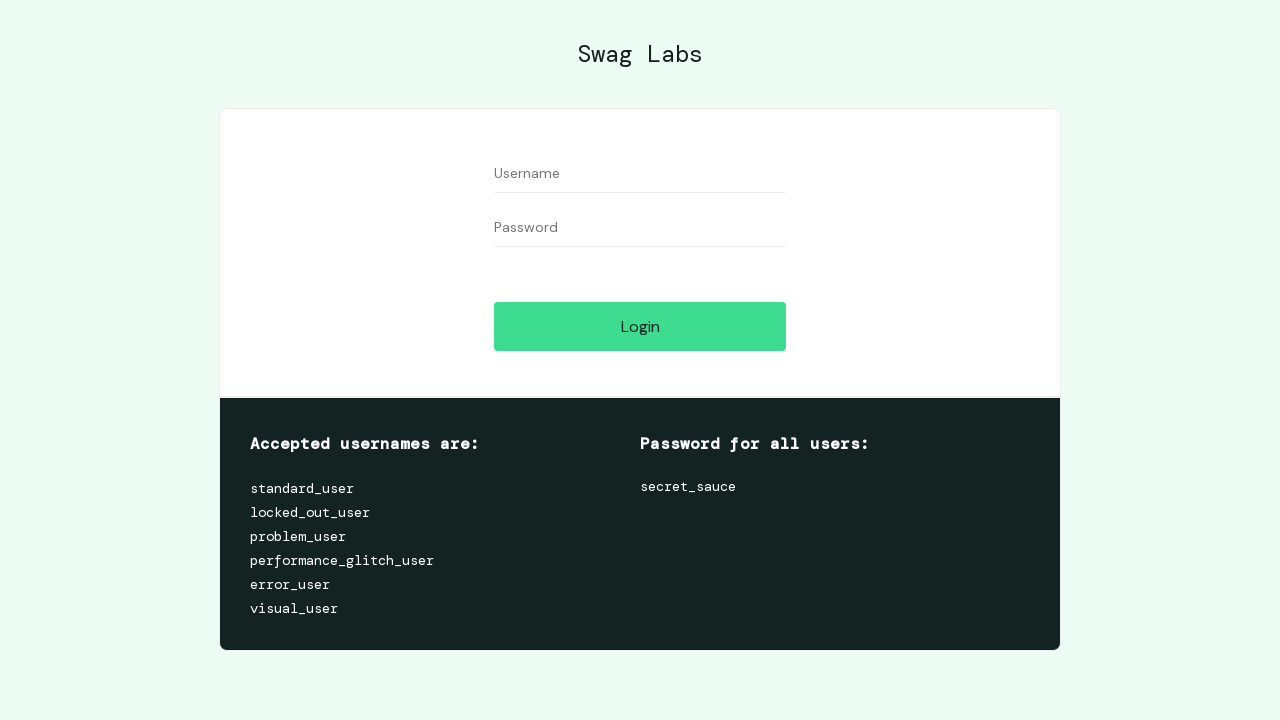

Navigated to Sauce Demo login page
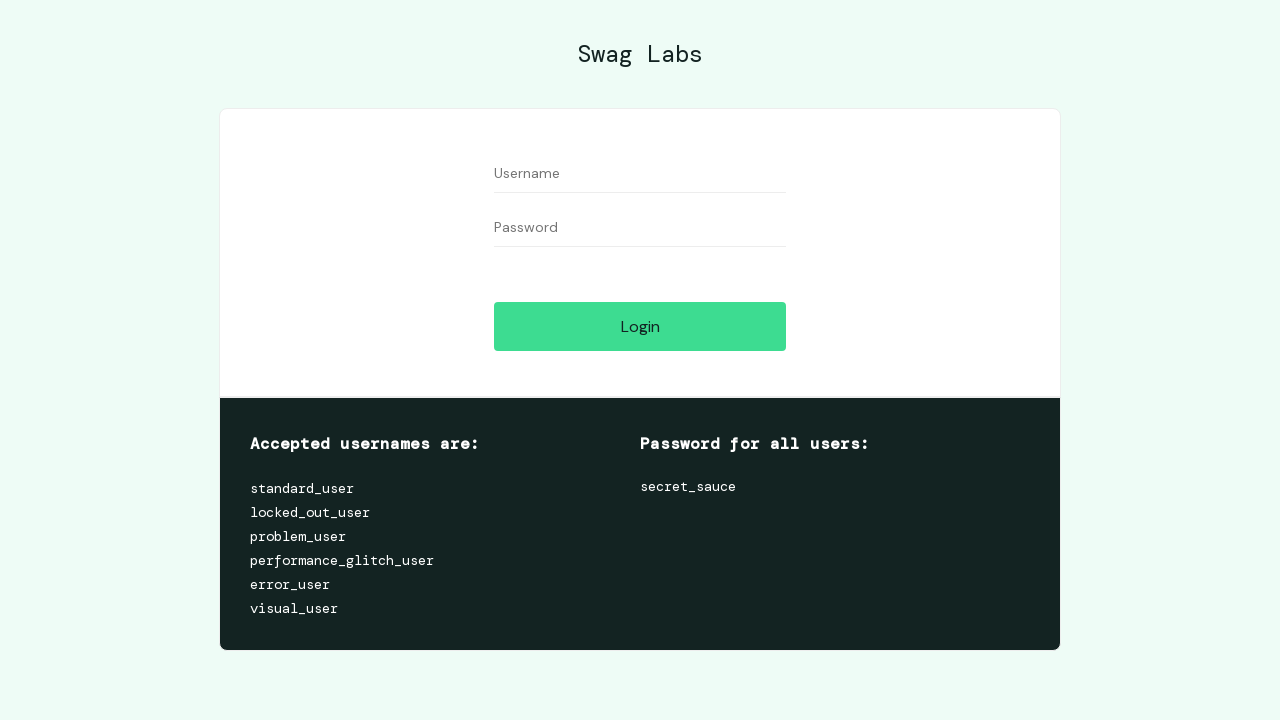

Left username field empty on #user-name
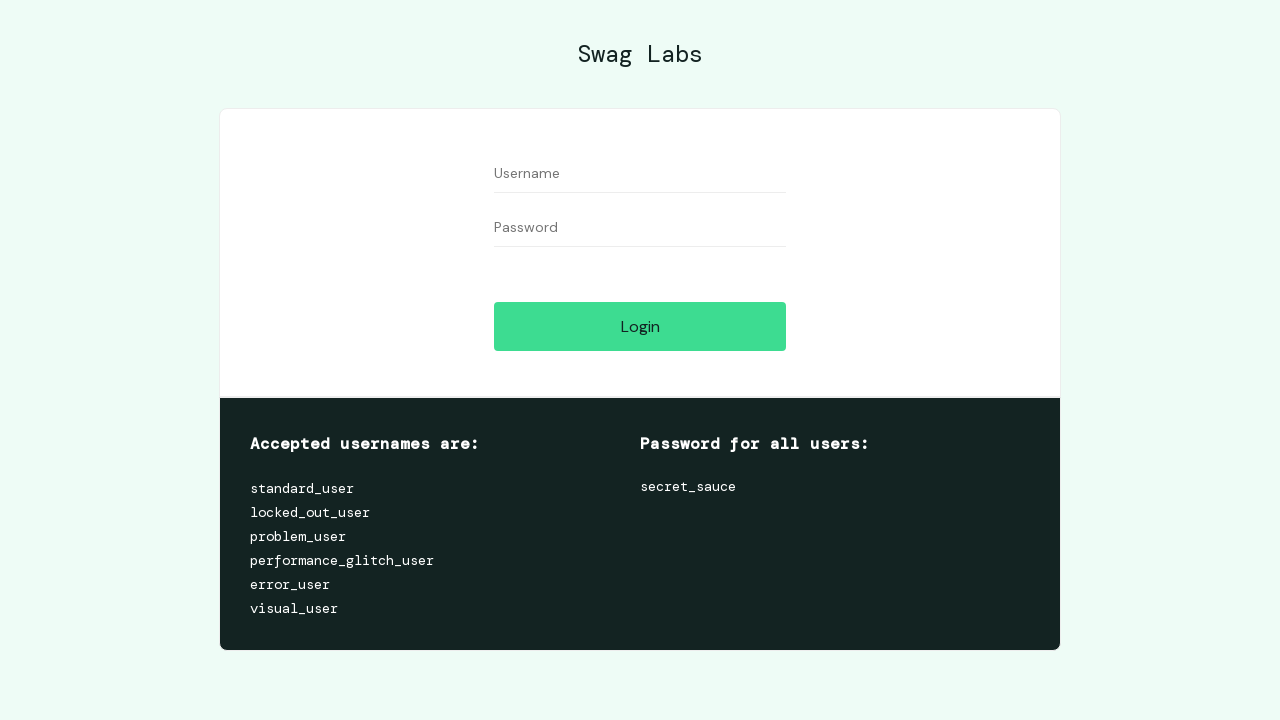

Filled password field with 'secret_sauce' on #password
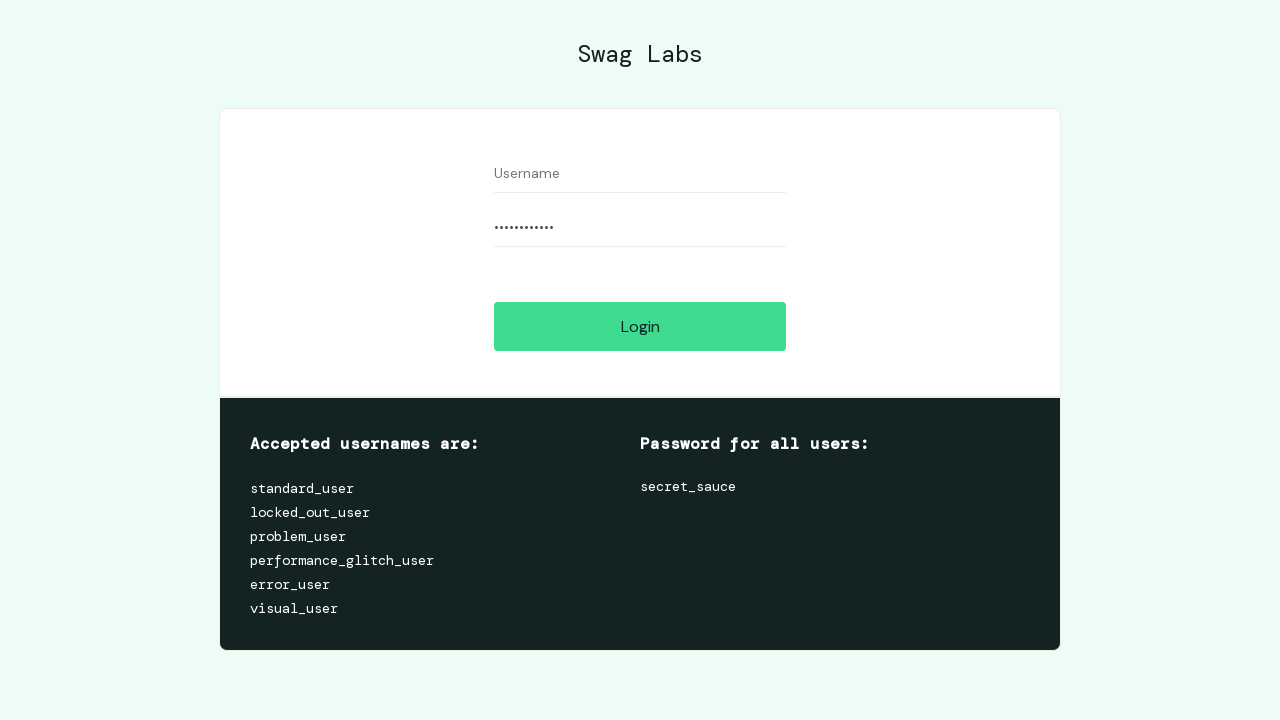

Clicked login button at (640, 326) on #login-button
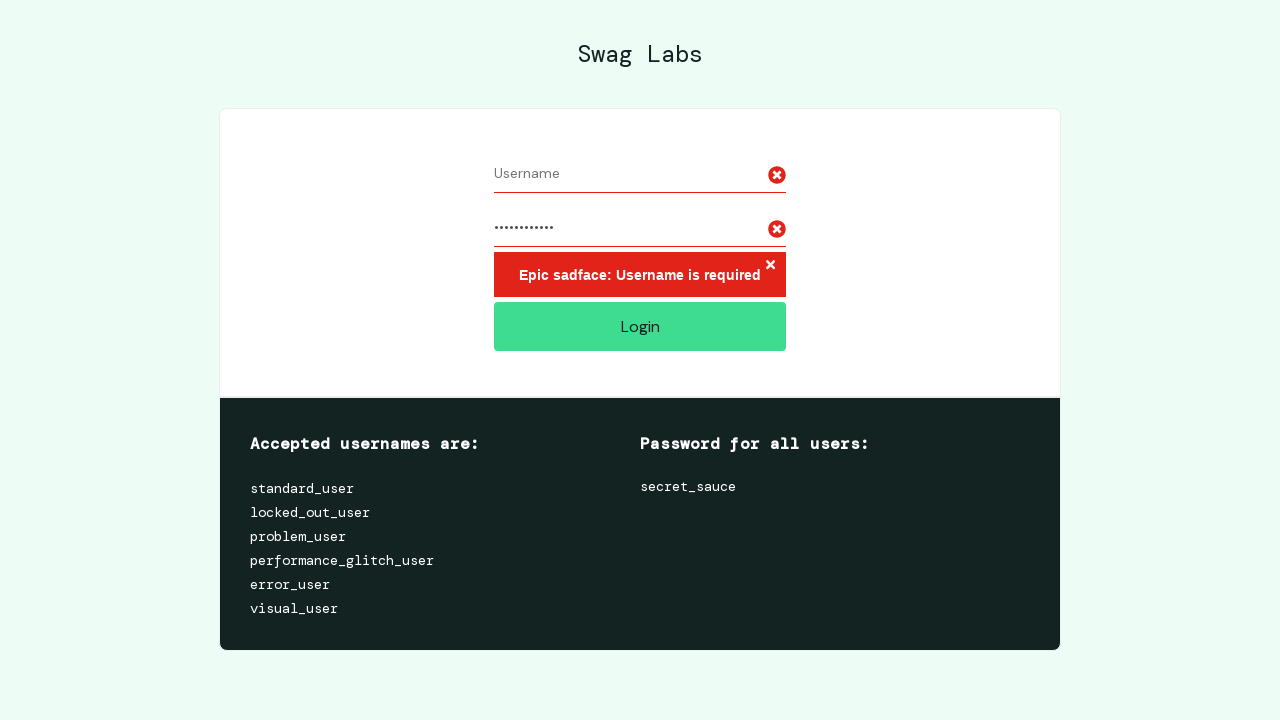

Error message appeared on screen
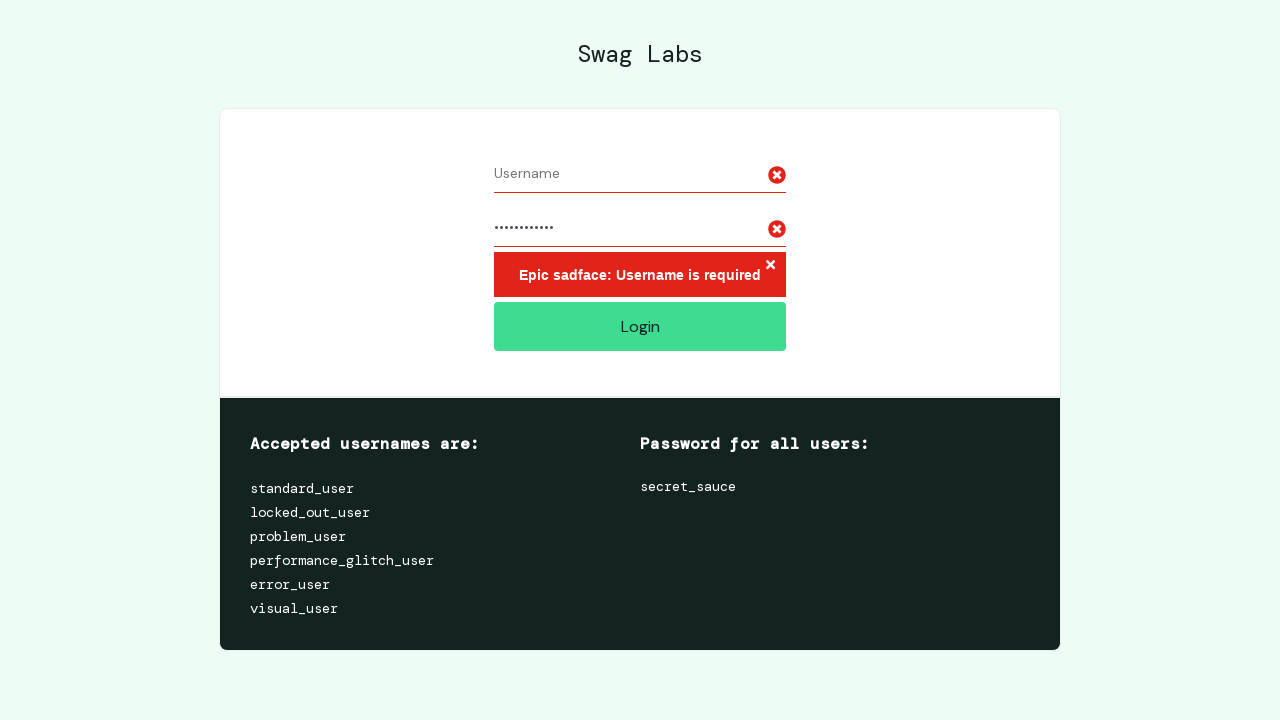

Verified error message text is 'Epic sadface: Username is required'
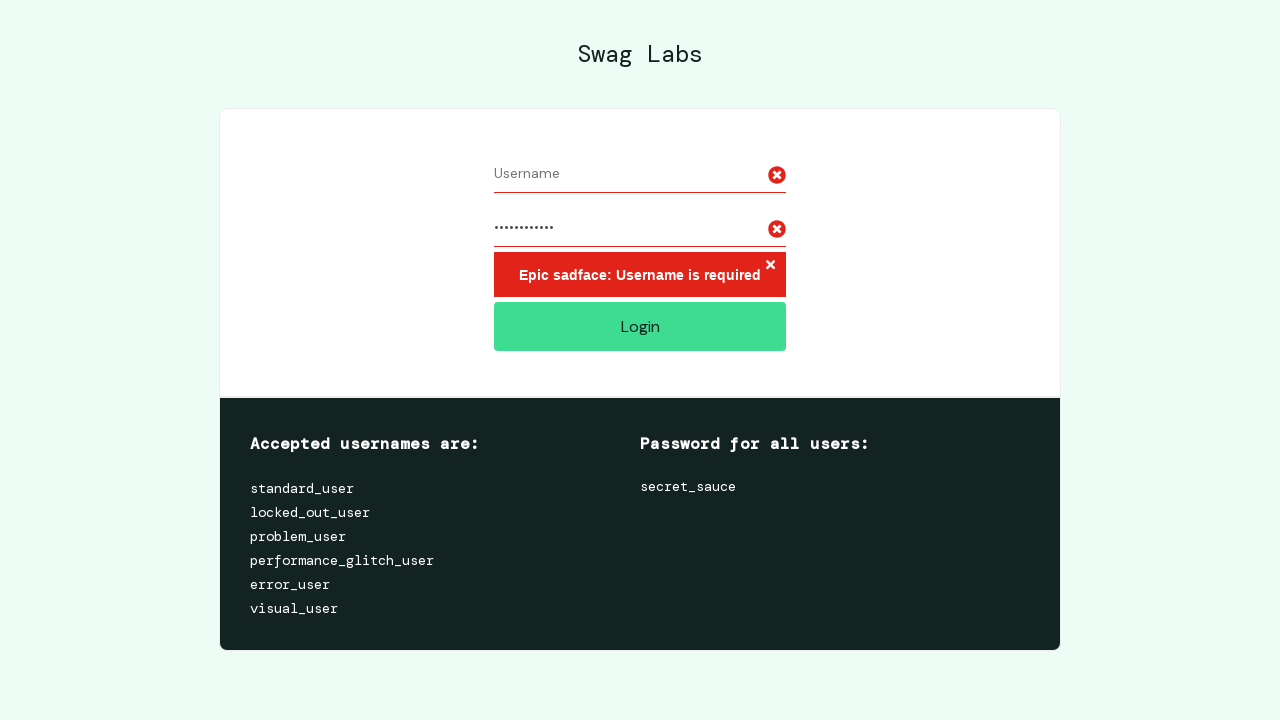

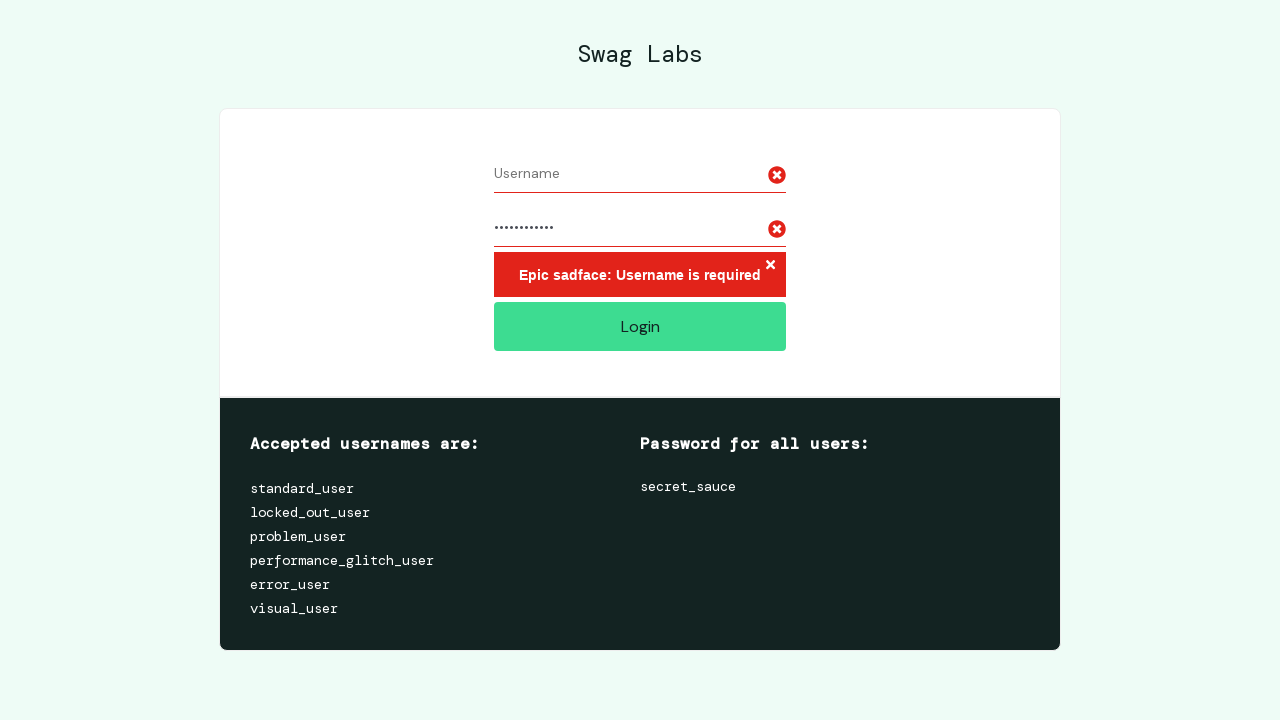